Tests opening a new browser window, navigating to a different URL in that window, and verifies that two window handles exist.

Starting URL: https://the-internet.herokuapp.com/windows

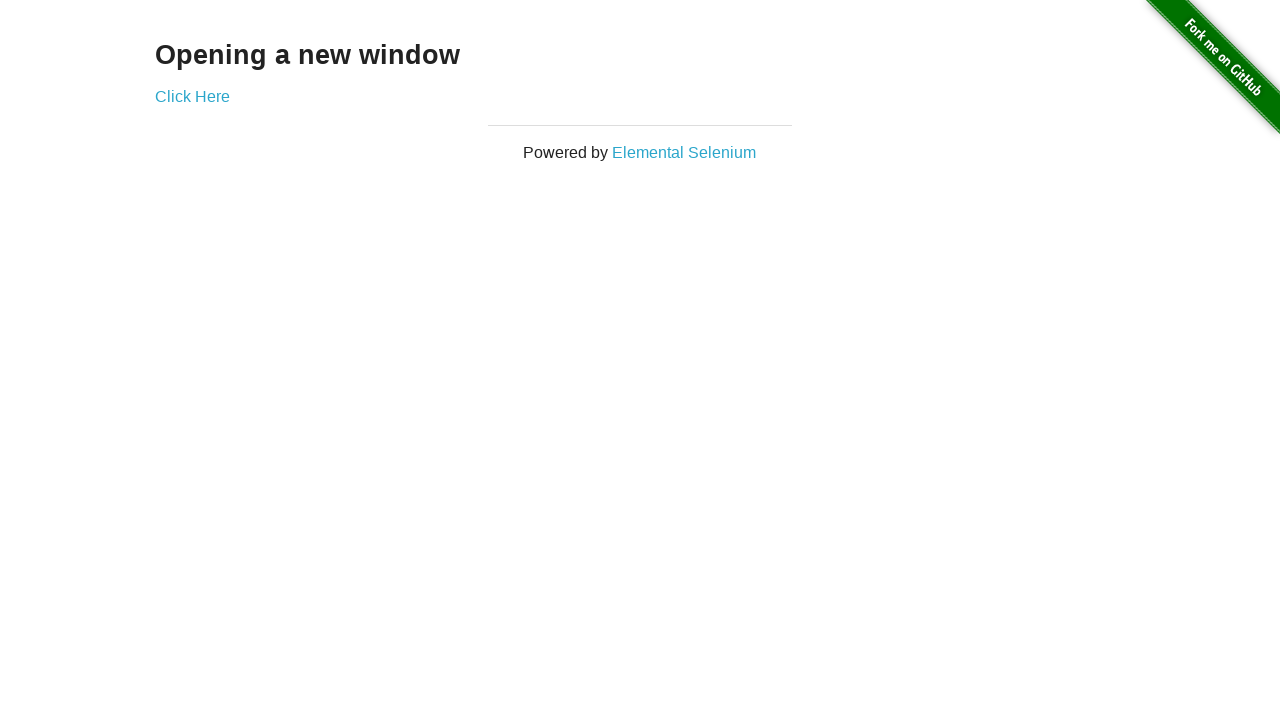

Opened a new browser window
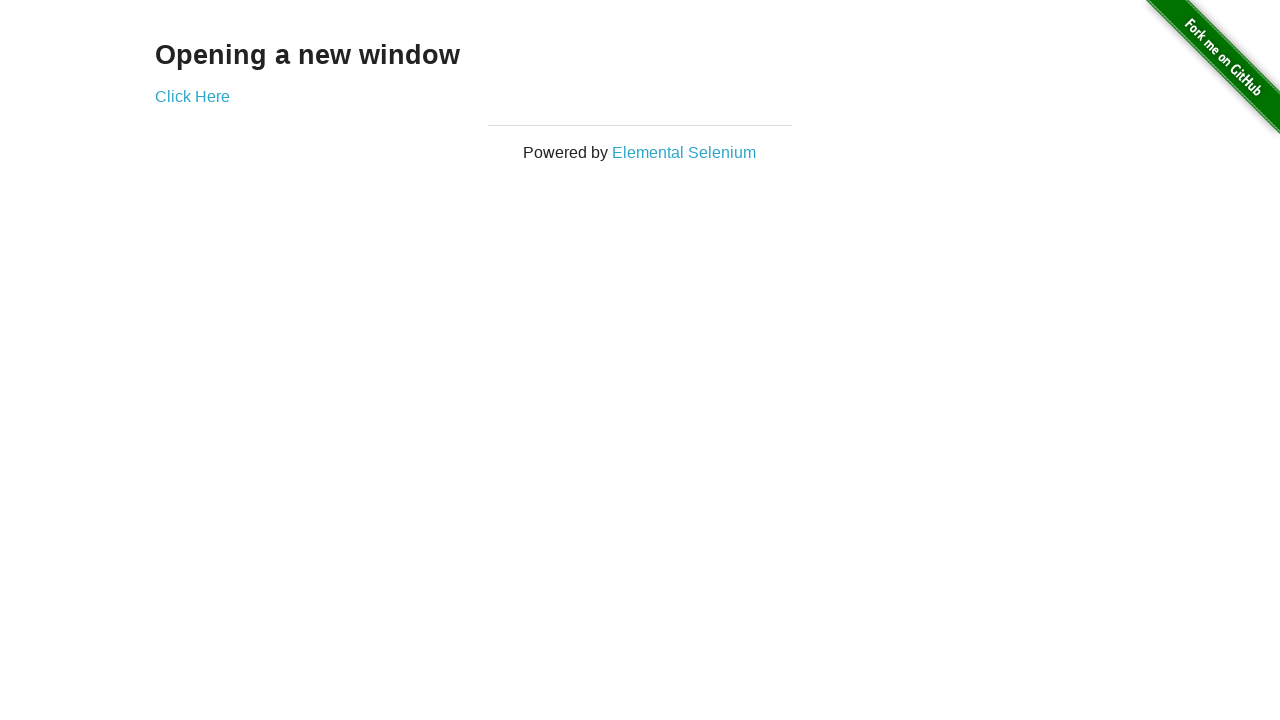

Navigated new window to https://the-internet.herokuapp.com/typos
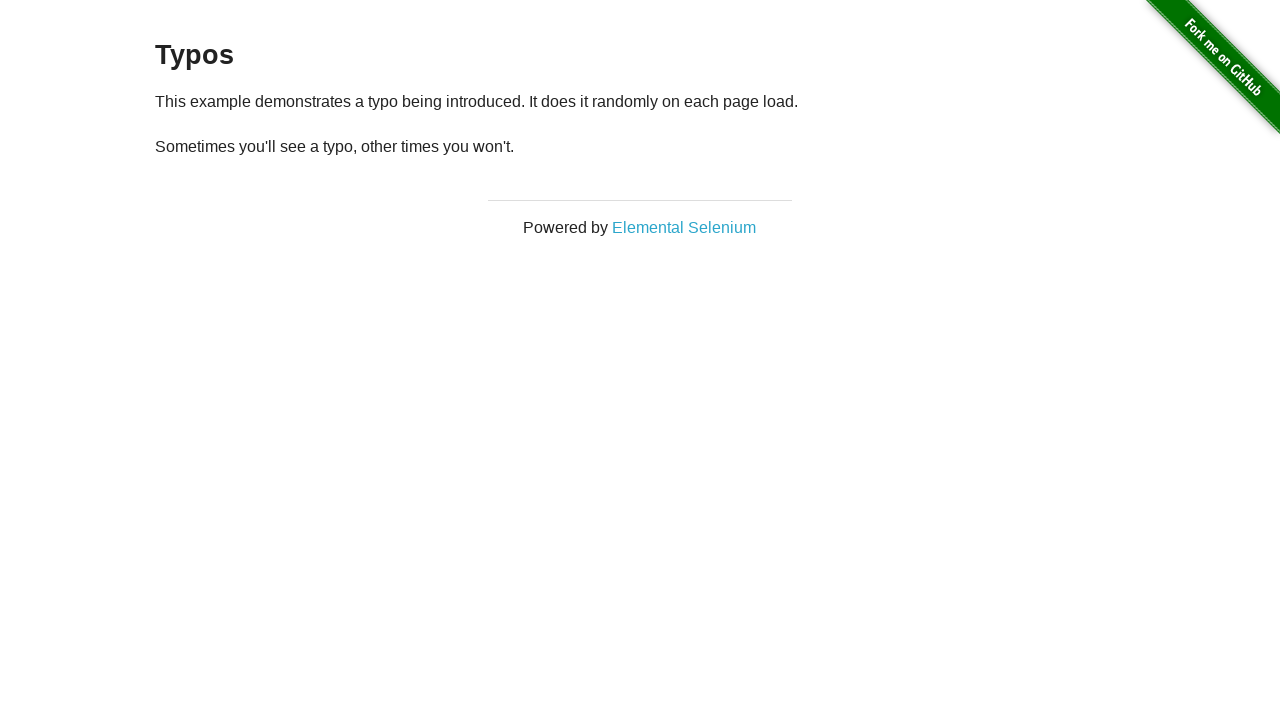

Verified that 2 window handles exist
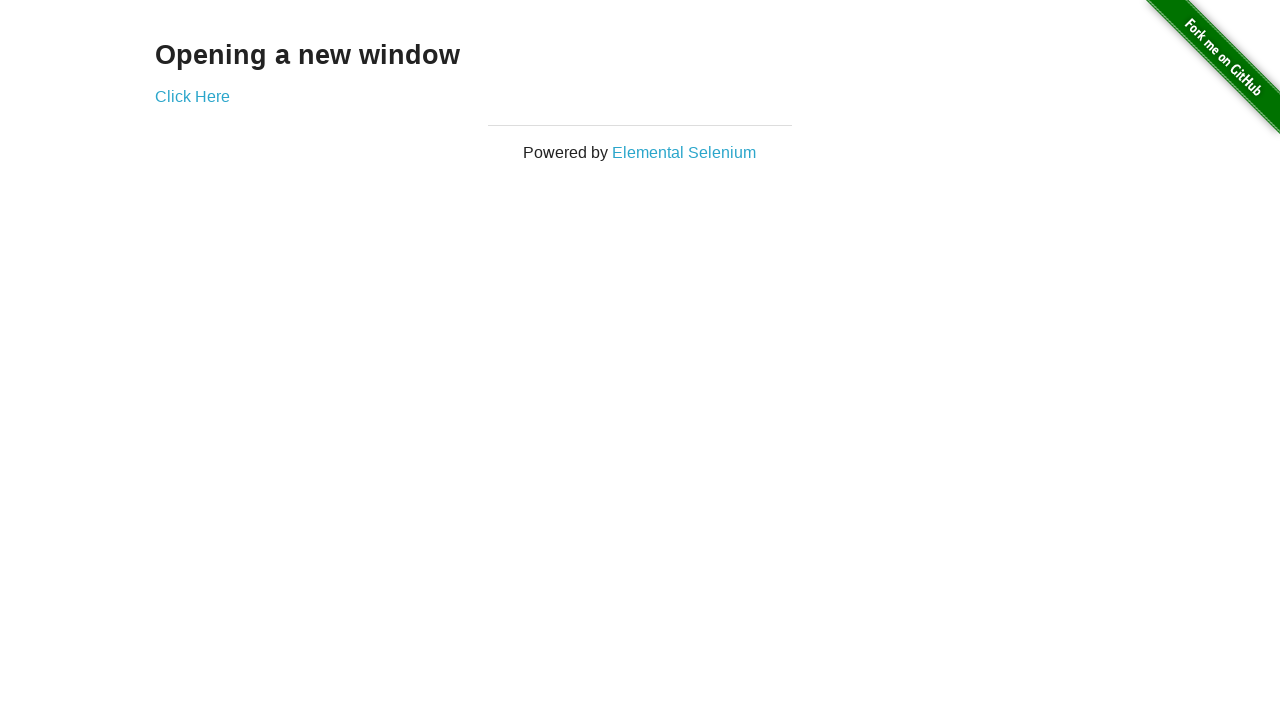

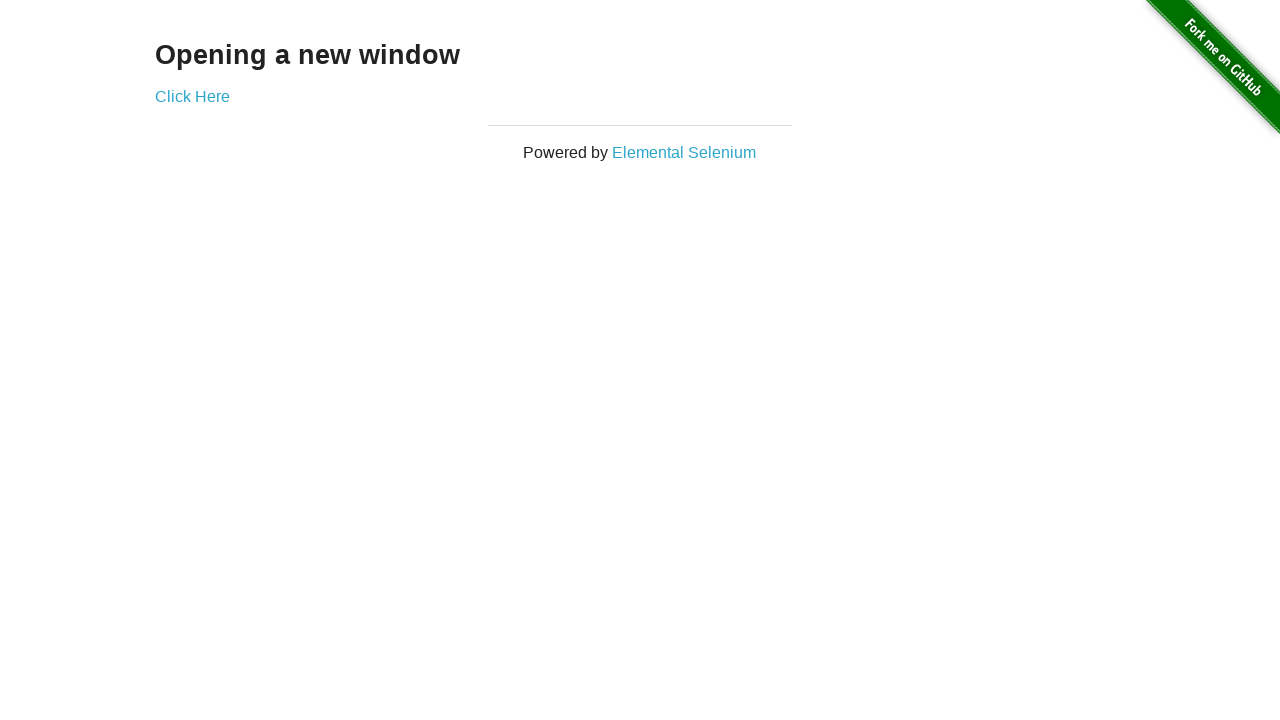